Tests handling shadow DOM elements by locating a shadow root and filling a text input inside it with a name

Starting URL: https://testautomationpractice.blogspot.com/?m=1

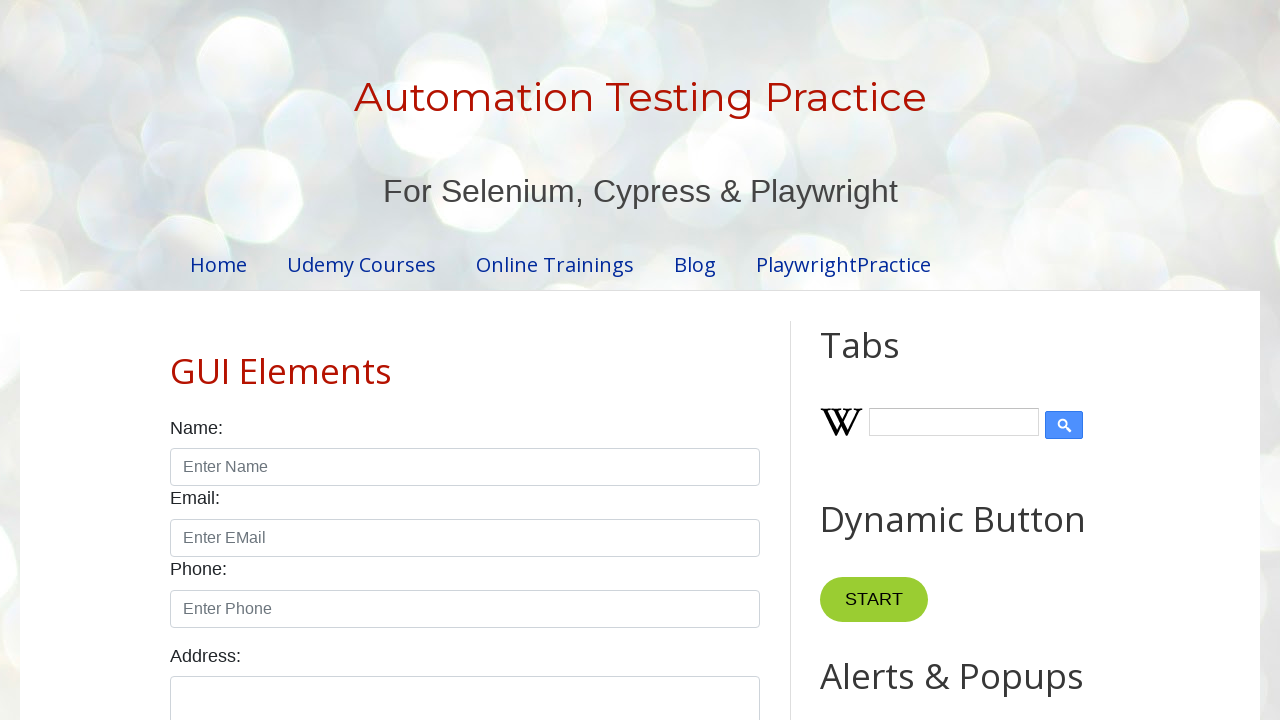

Located shadow host element div#shadow_host
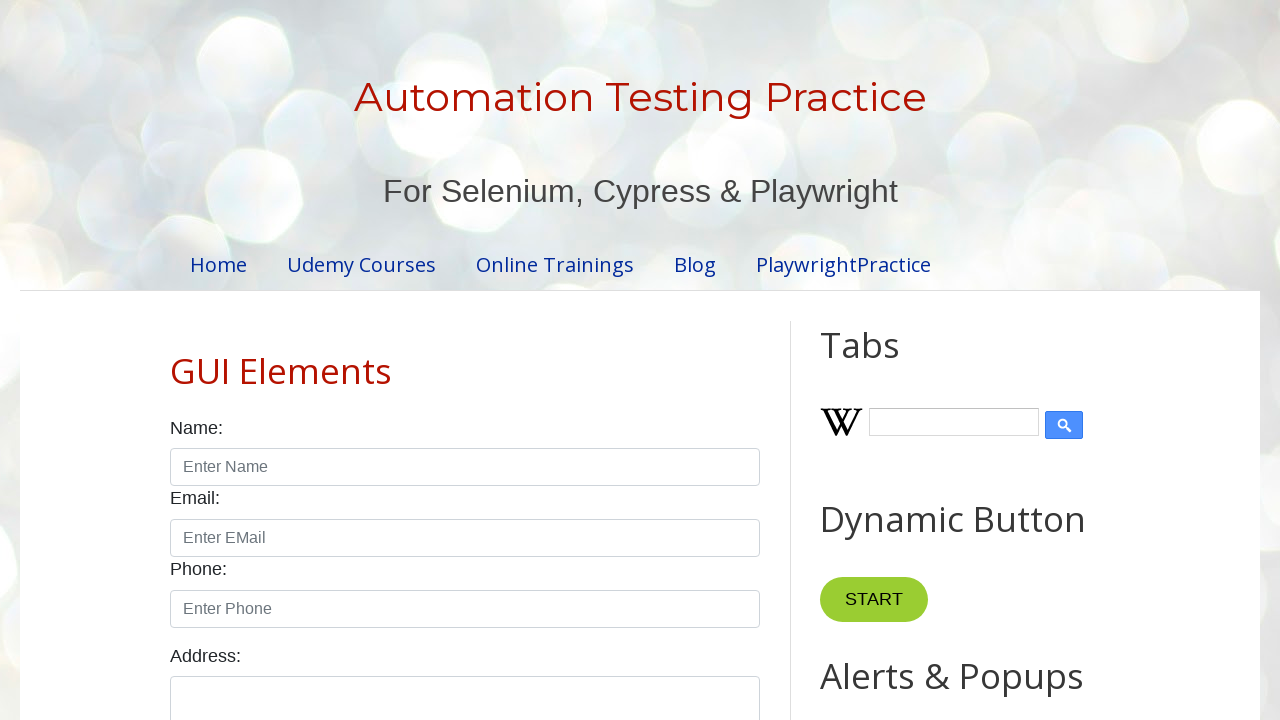

Filled text input inside shadow DOM with 'Ankush' on div#shadow_host >> input[type='text']
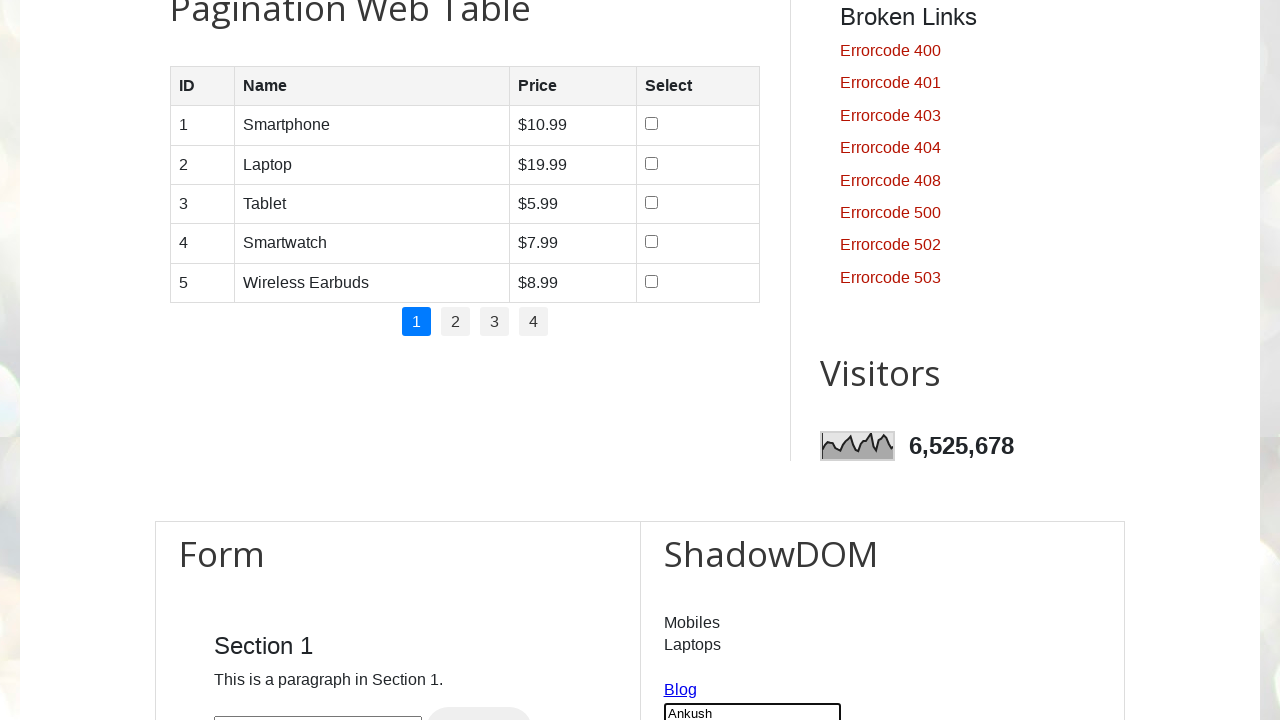

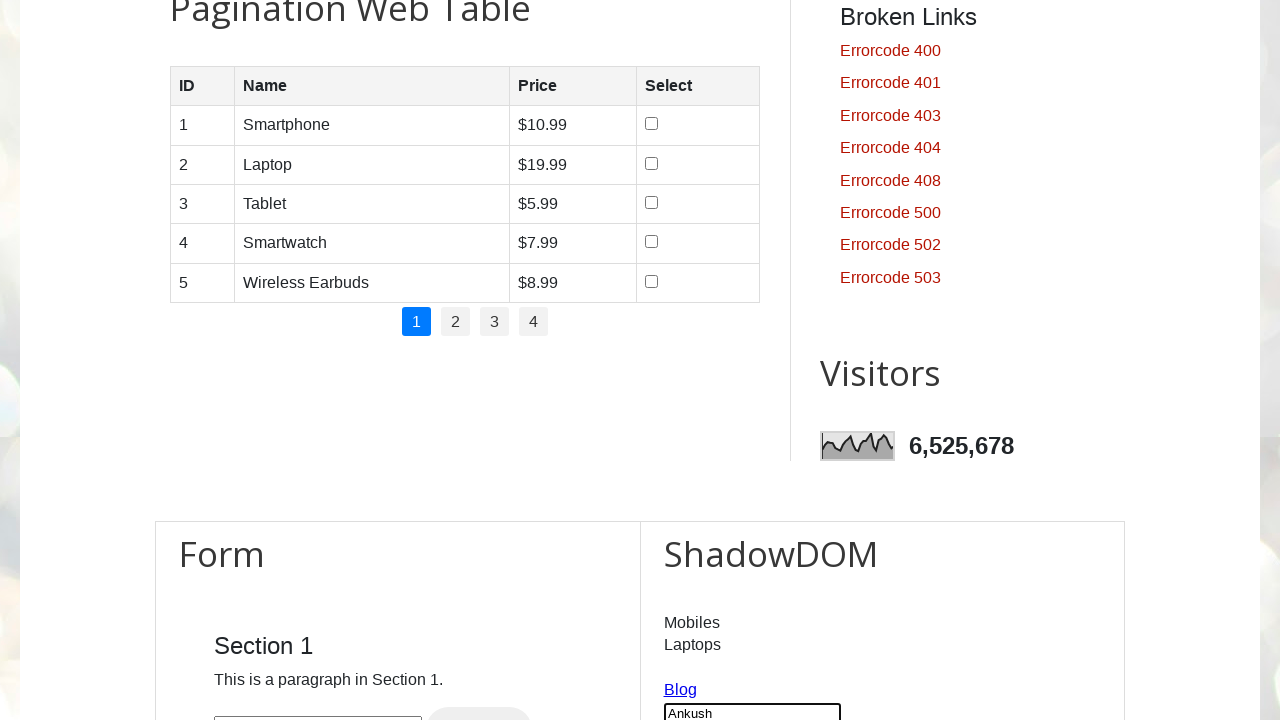